Tests that clicking the back button on the registration page navigates the user back to the login page.

Starting URL: https://yavshok.ru/register

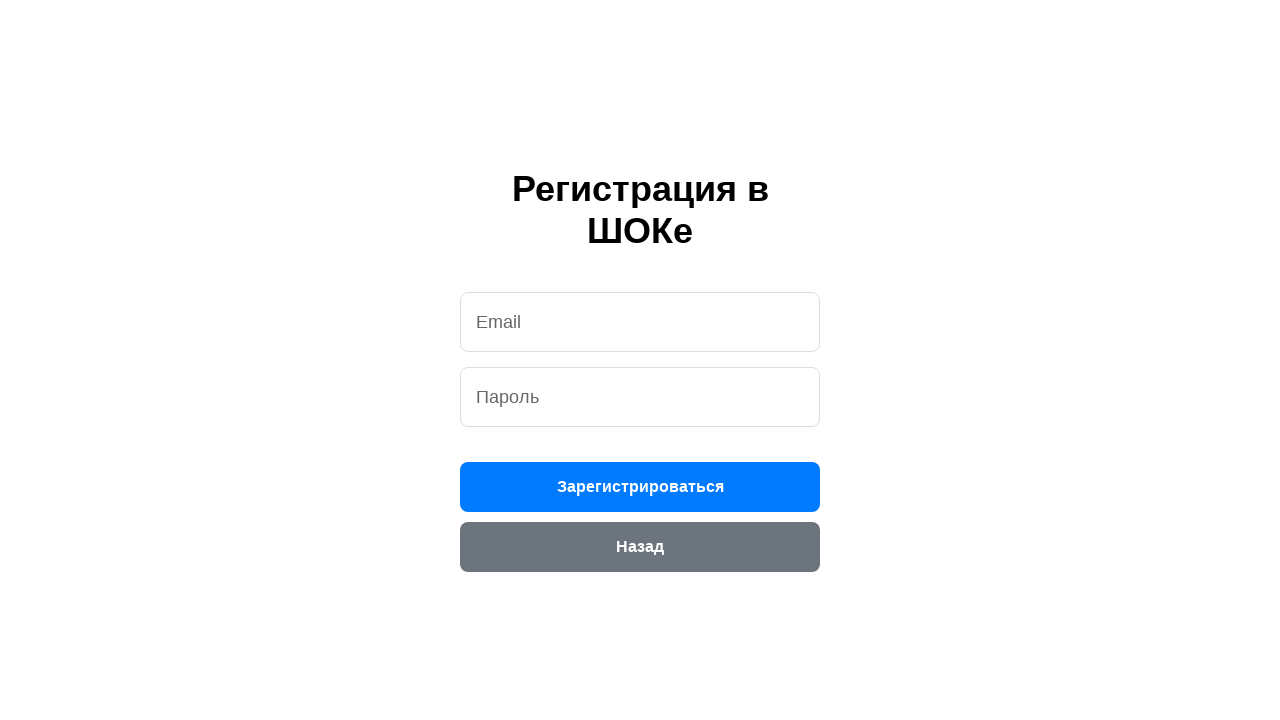

Clicked back button on registration page at (640, 547) on [data-testid="register-back-button"]
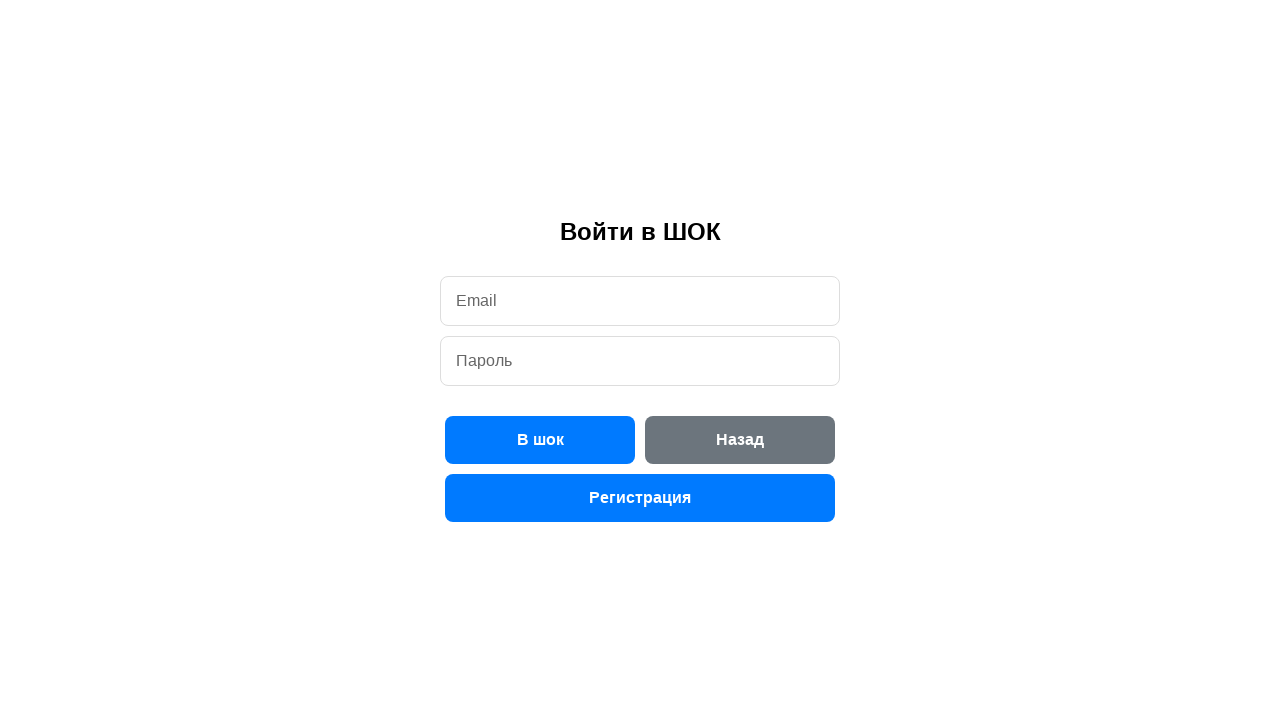

Navigated to login page
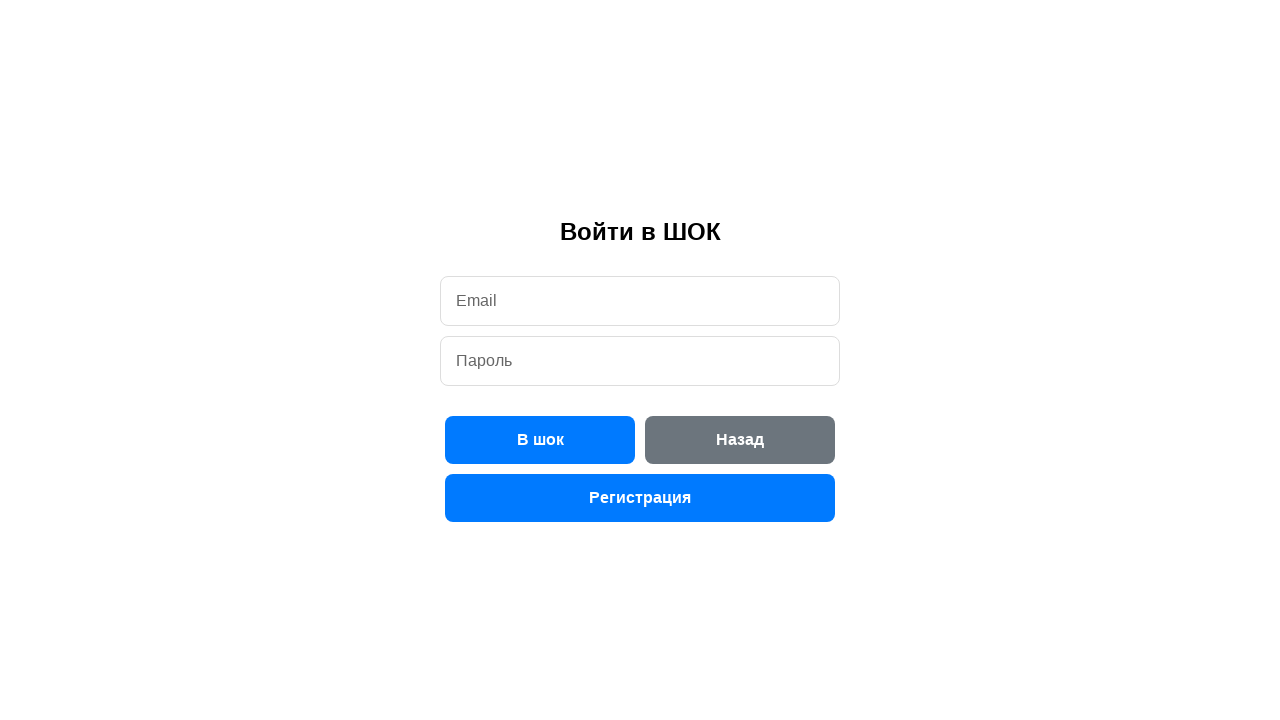

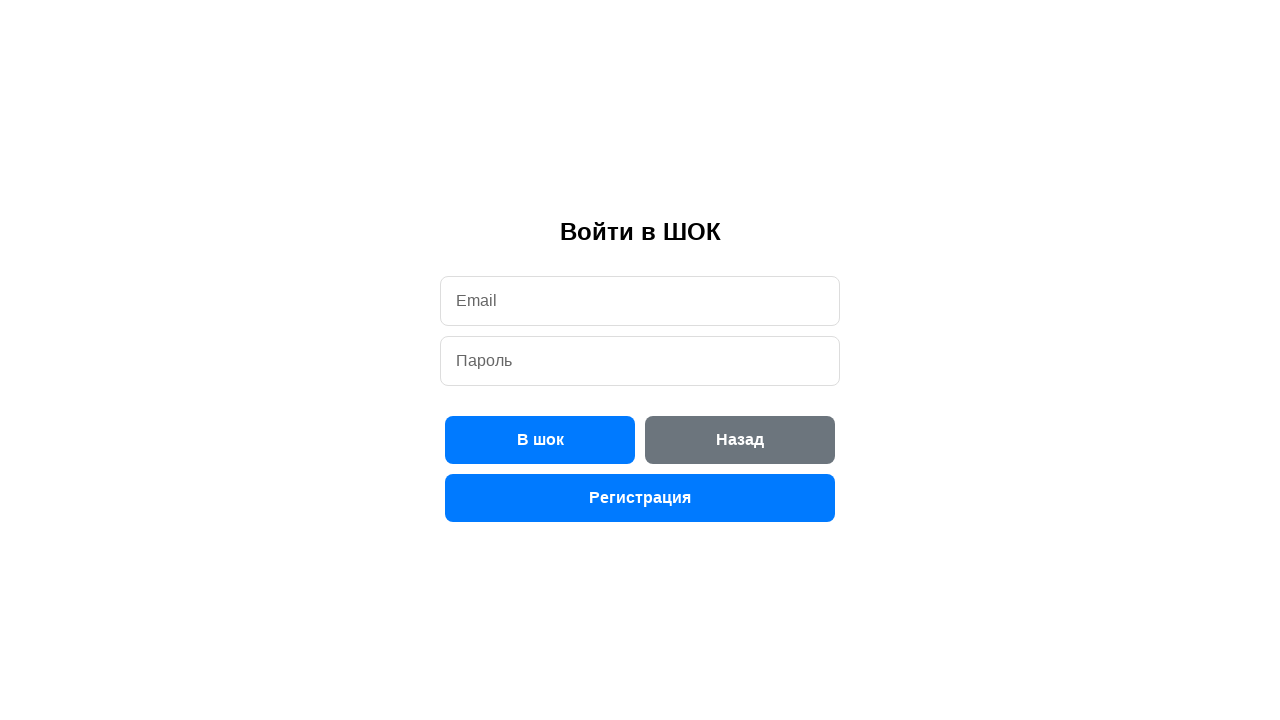